Tests dynamic content loading by clicking a start button and waiting for hidden content to become visible, then verifying the displayed text.

Starting URL: http://the-internet.herokuapp.com/dynamic_loading/1

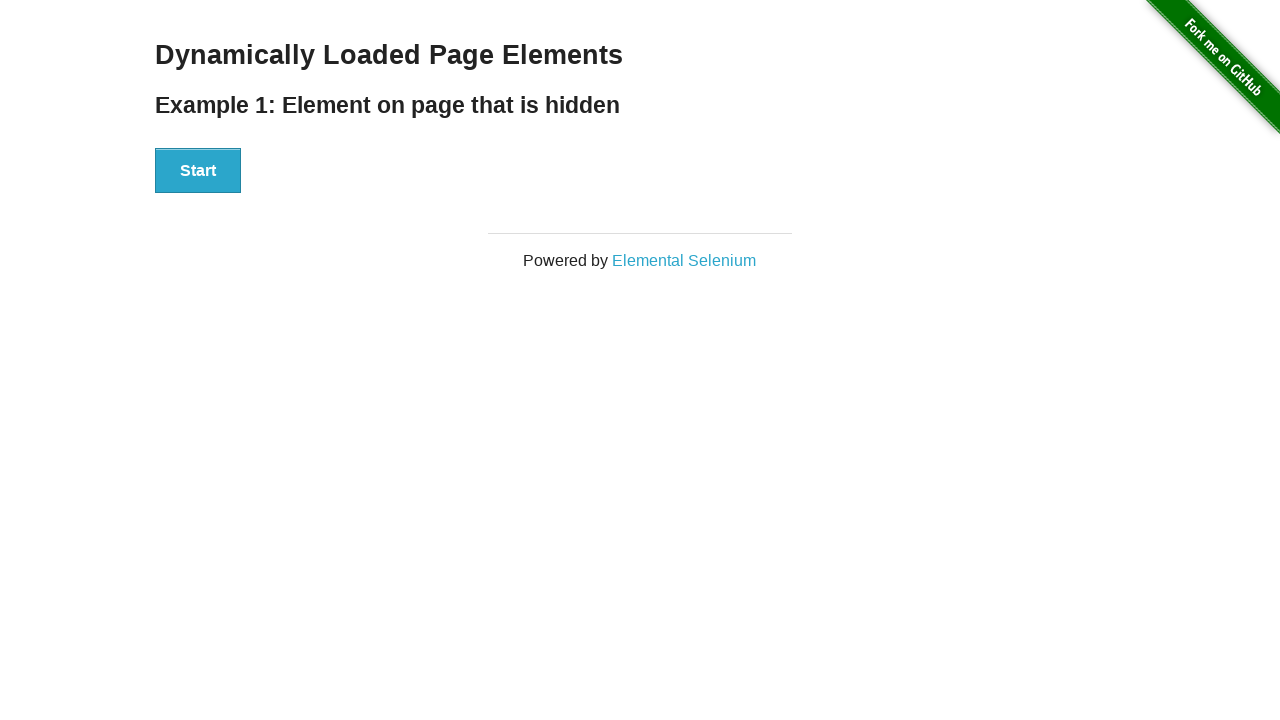

Clicked start button to trigger dynamic content loading at (198, 171) on #start button
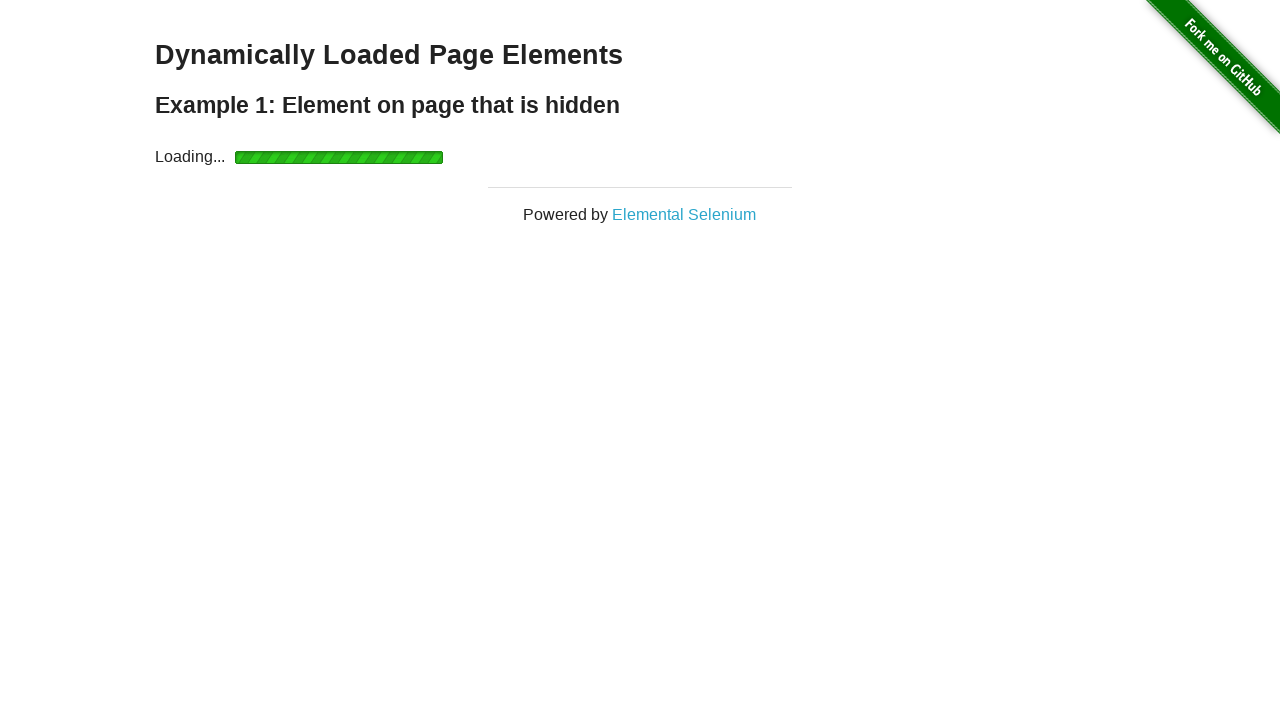

Waited for hidden content to become visible
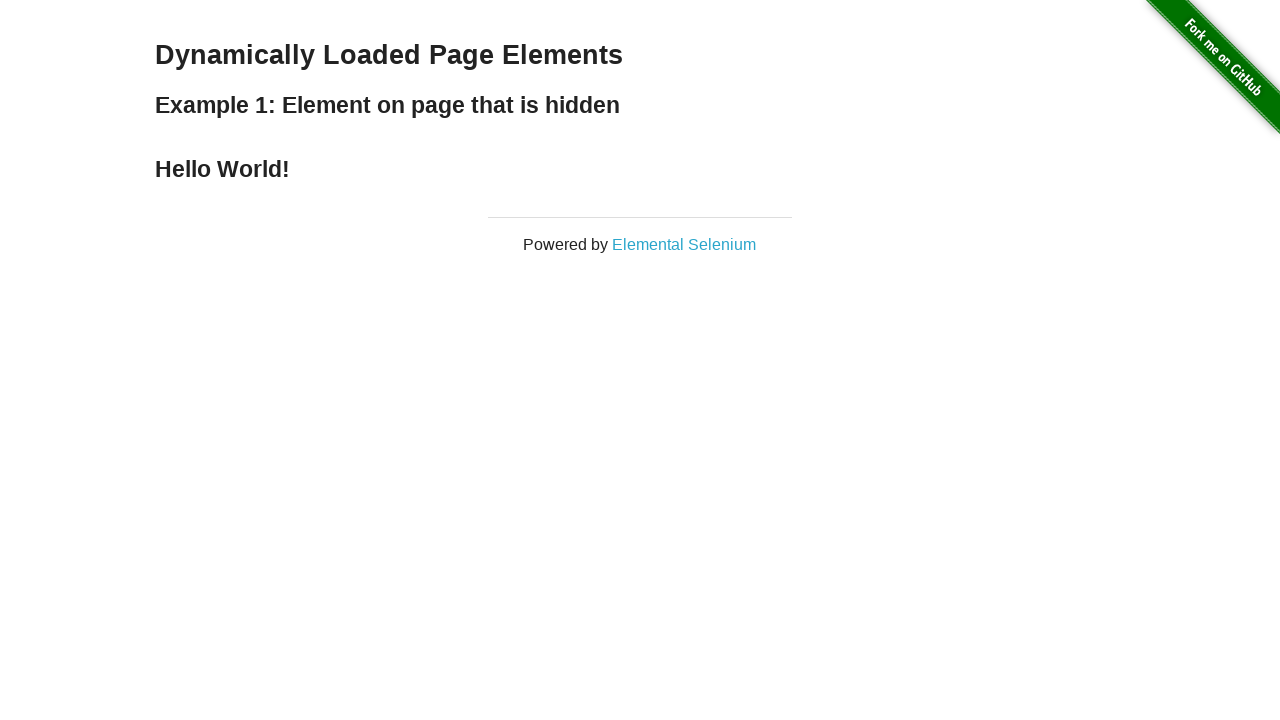

Extracted displayed text: 'Hello World!'
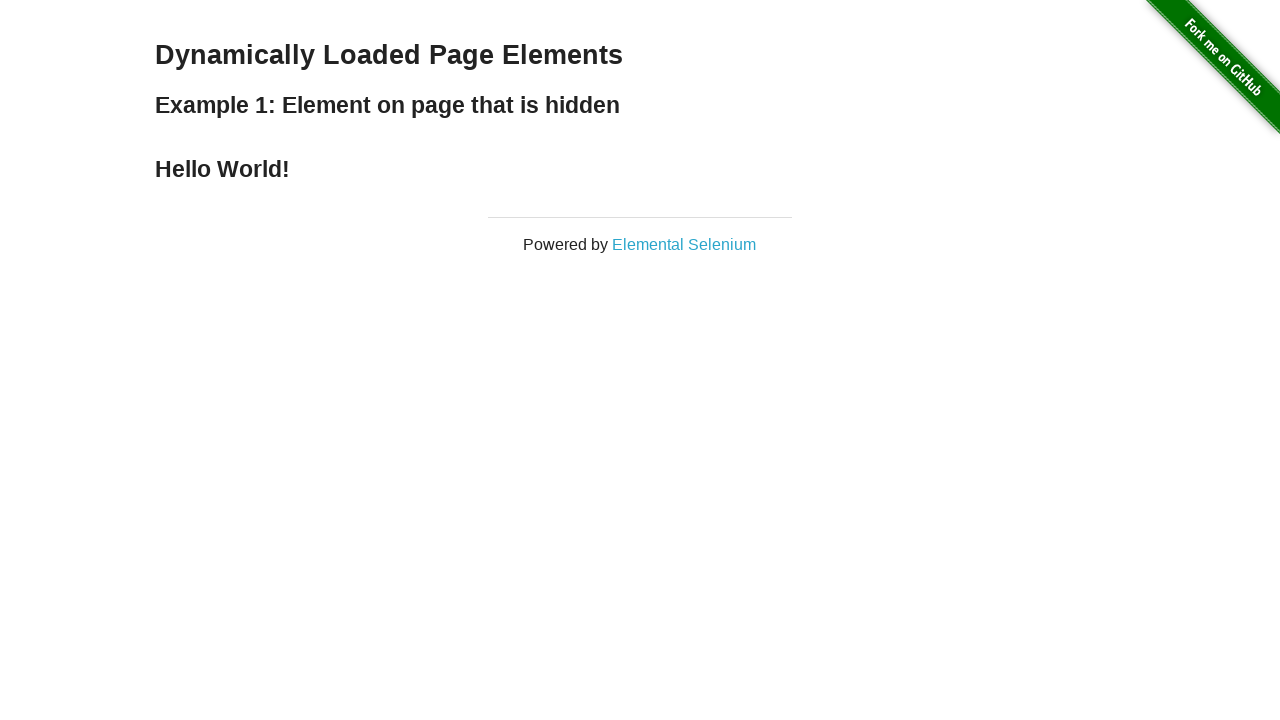

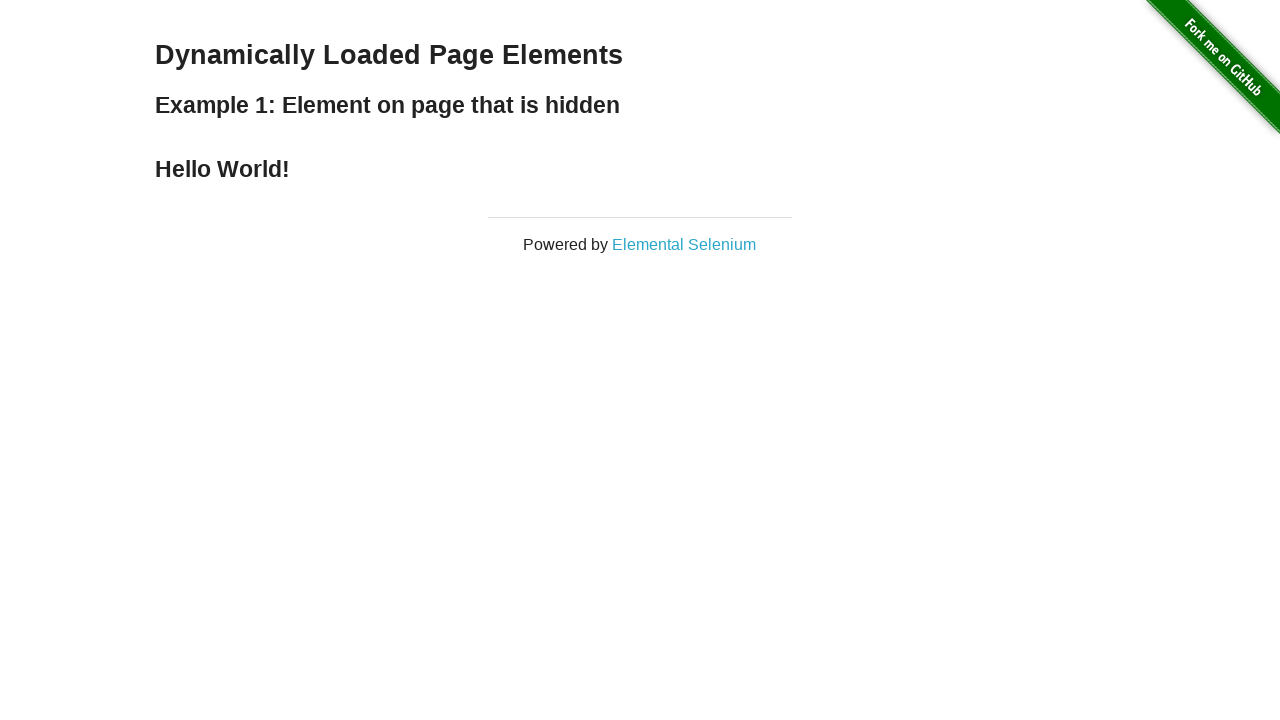